Tests e-commerce search functionality by navigating through categories, searching for "apple", and verifying search results are displayed

Starting URL: https://ecommerce-playground.lambdatest.io/

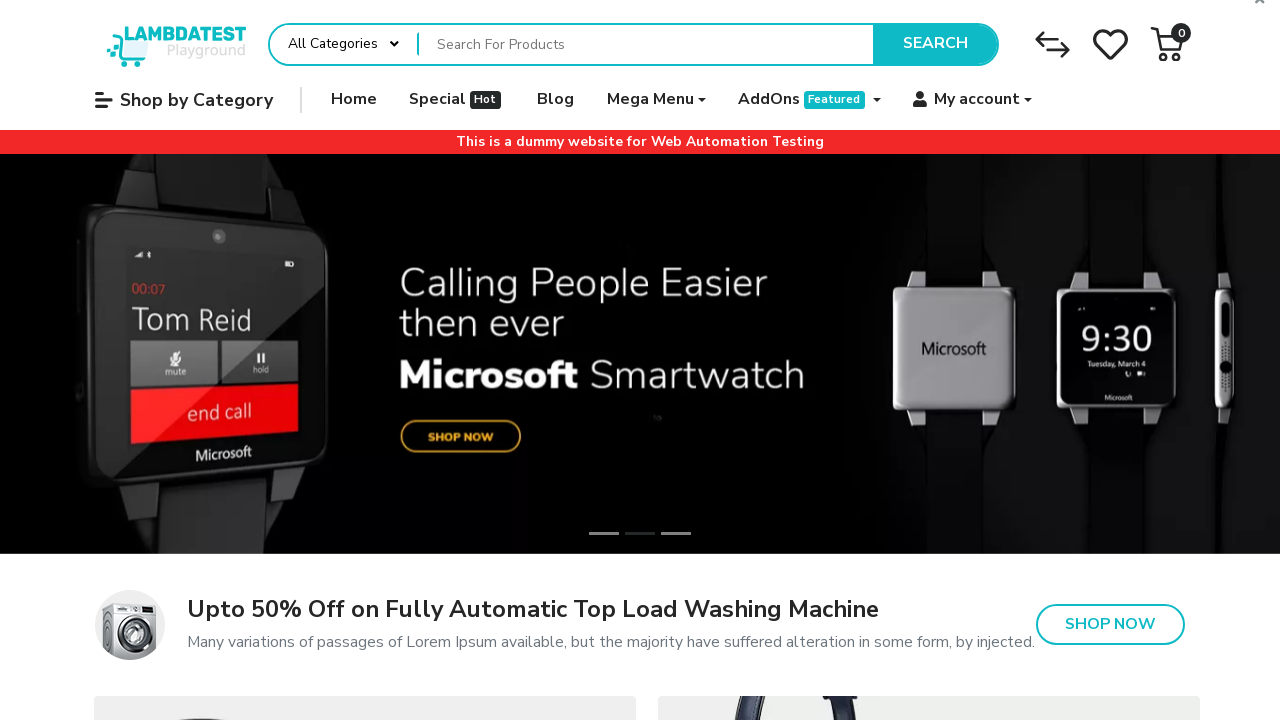

Clicked menu/category button to open navigation at (344, 44) on (//button[@type='button'])[1]
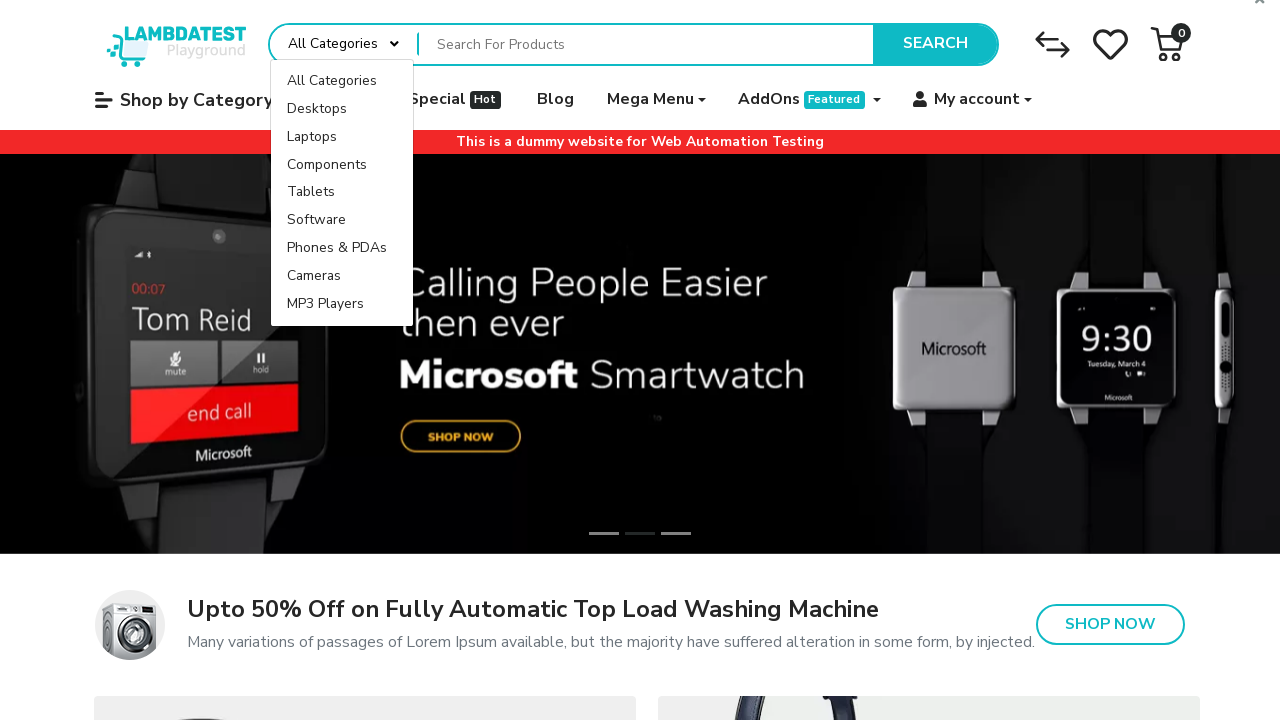

Waited for menu to expand
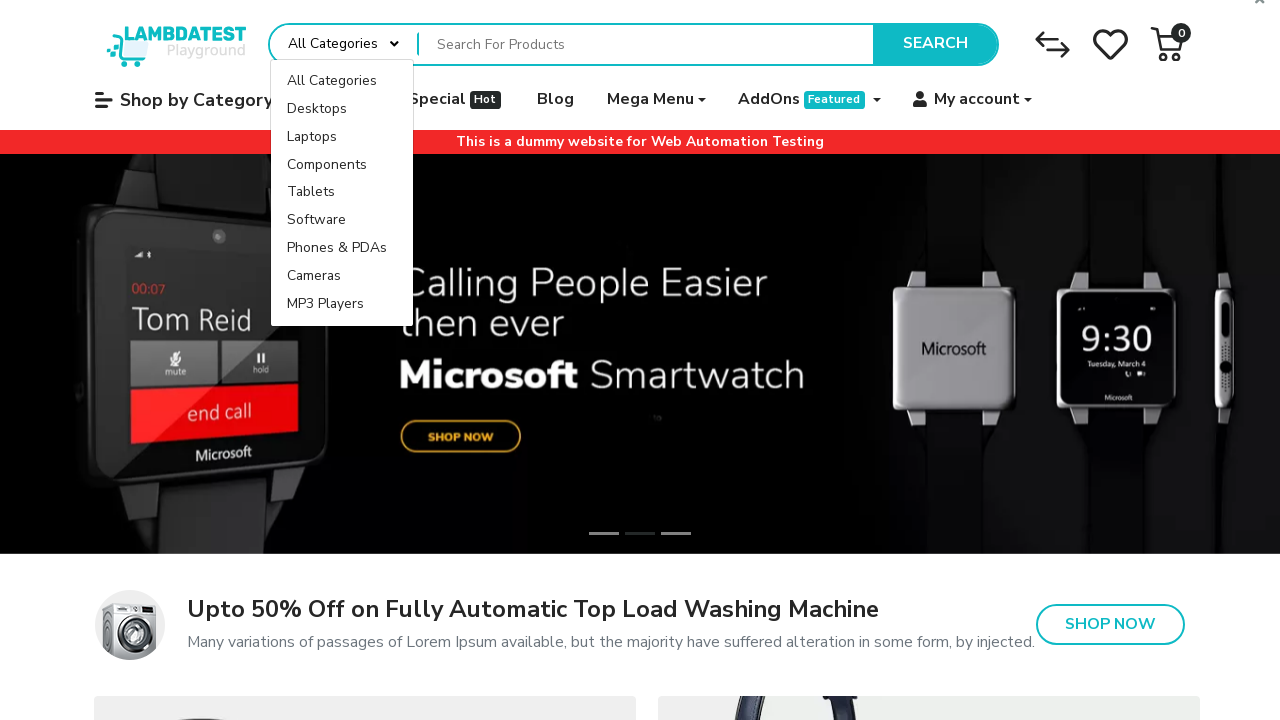

Clicked on Tablets category (category_id 57) at (342, 192) on (//a[@data-category_id='57'])[1]
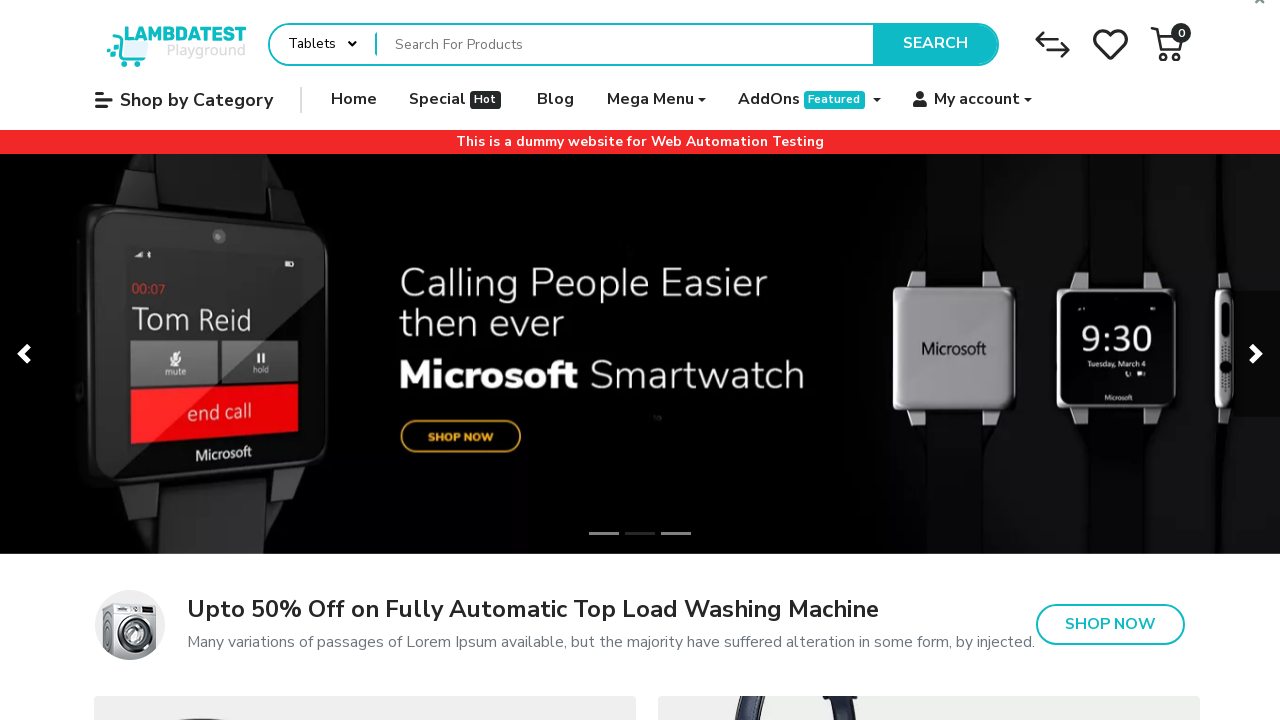

Waited for category page to load
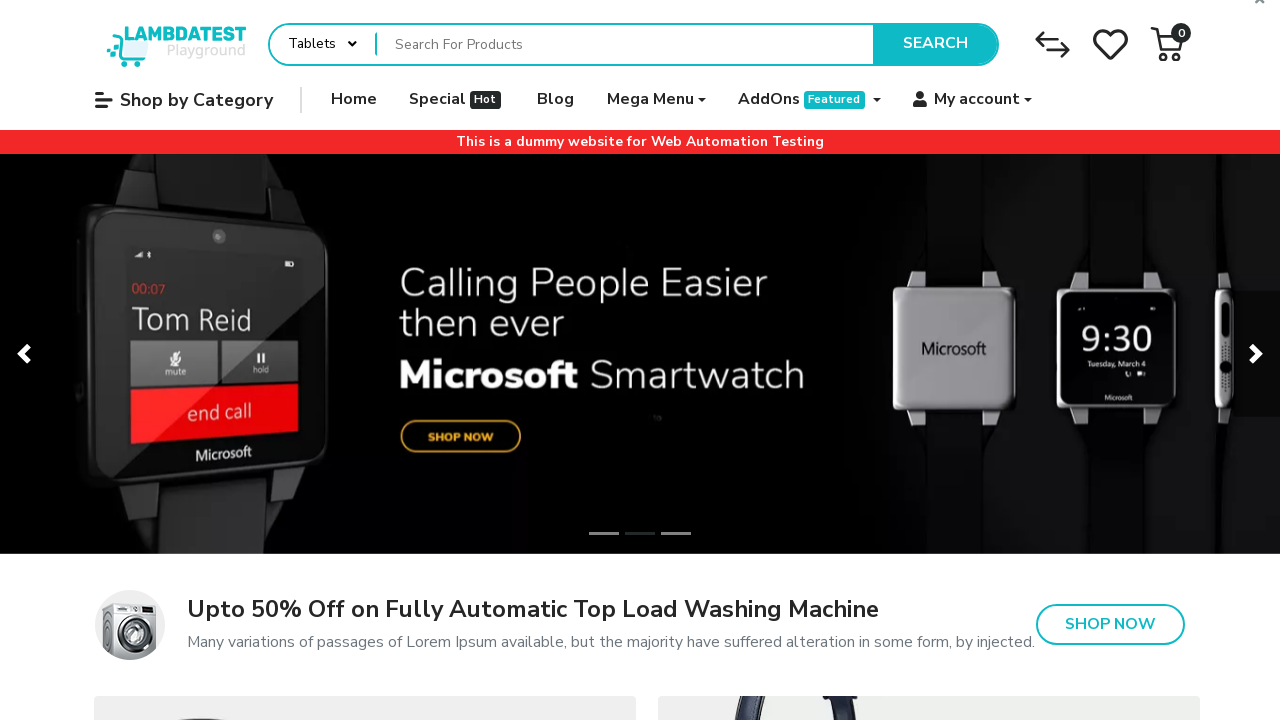

Filled search field with 'apple' on input[name='search']
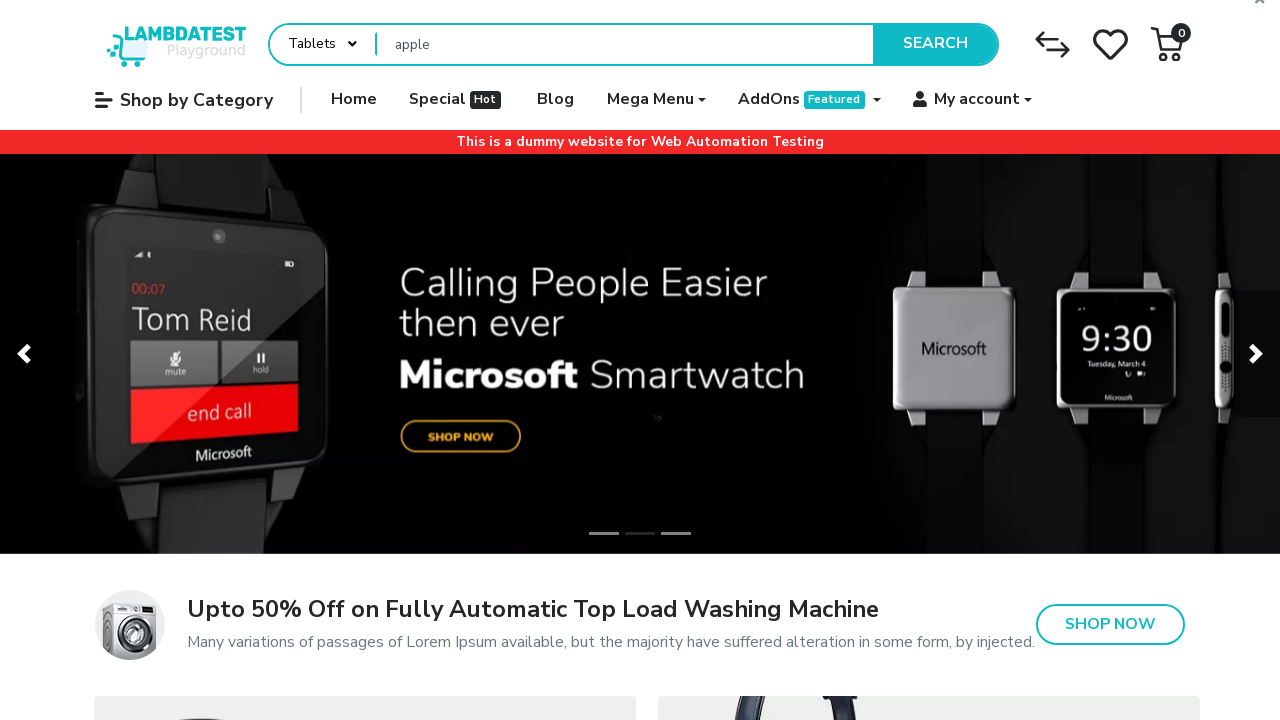

Clicked submit button to search for 'apple' at (935, 44) on (//button[@type='submit'])[1]
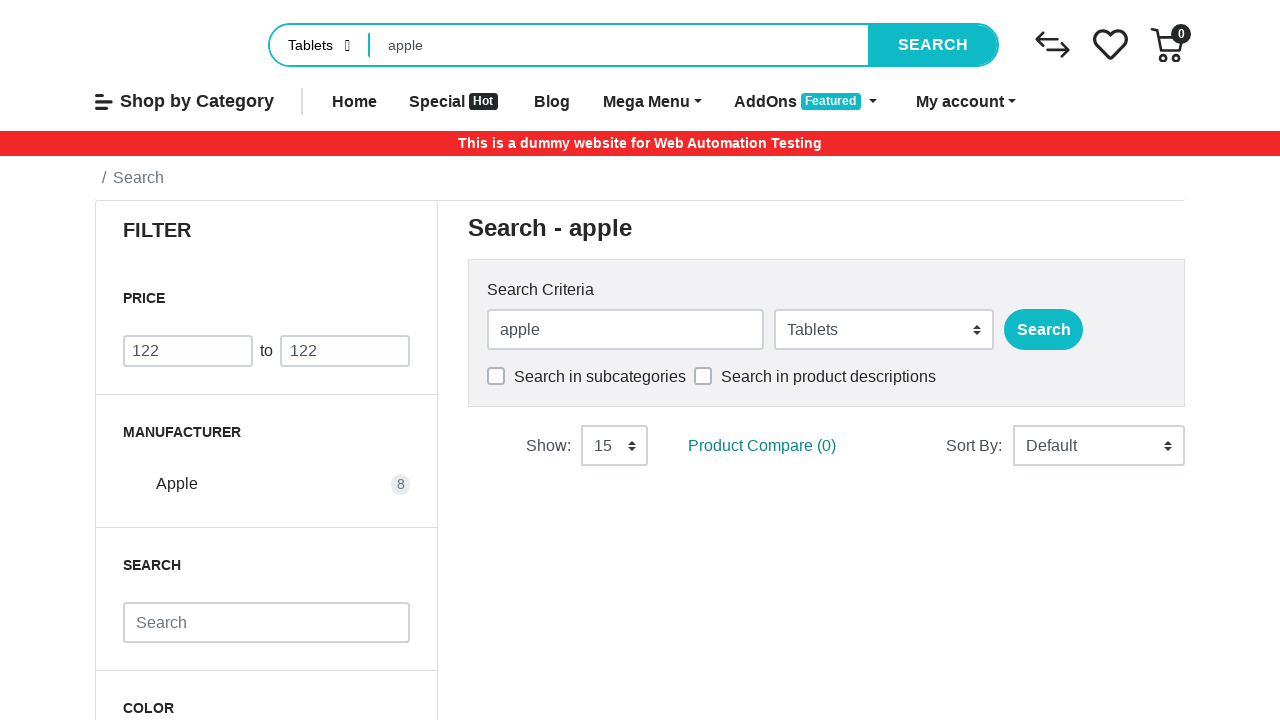

Search results loaded and results header is visible
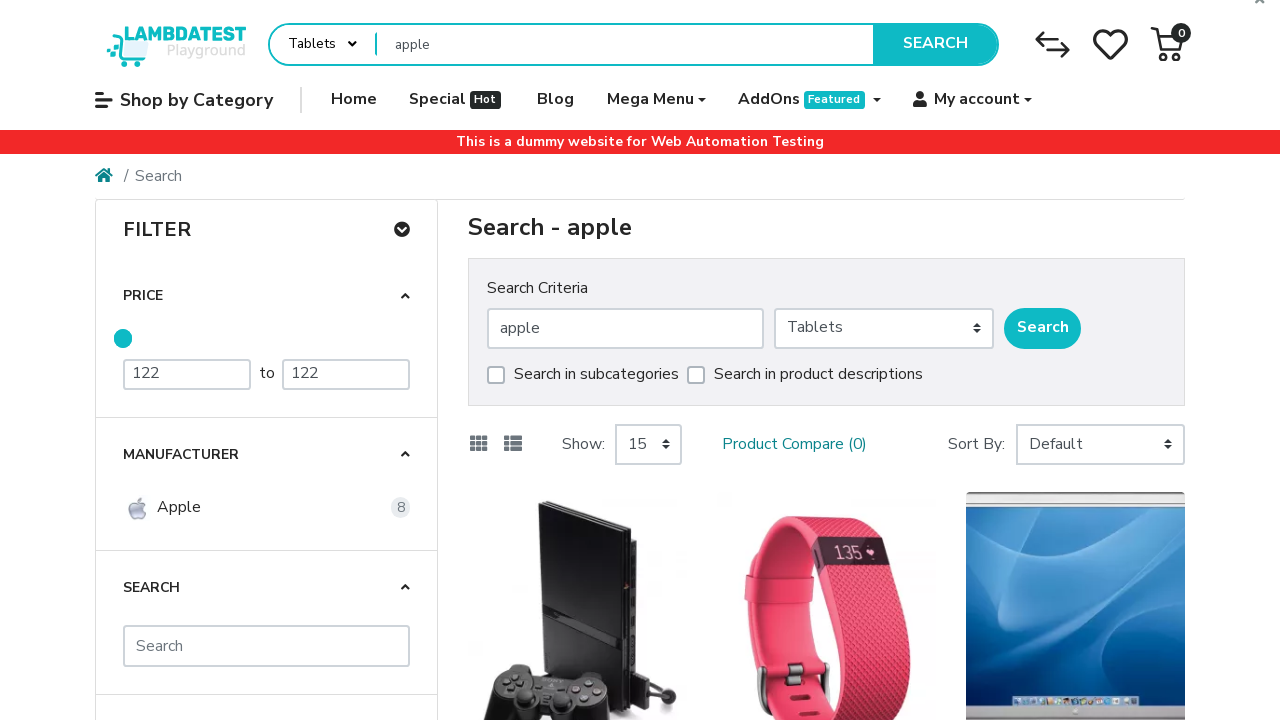

Retrieved search results header text: 'Search - apple'
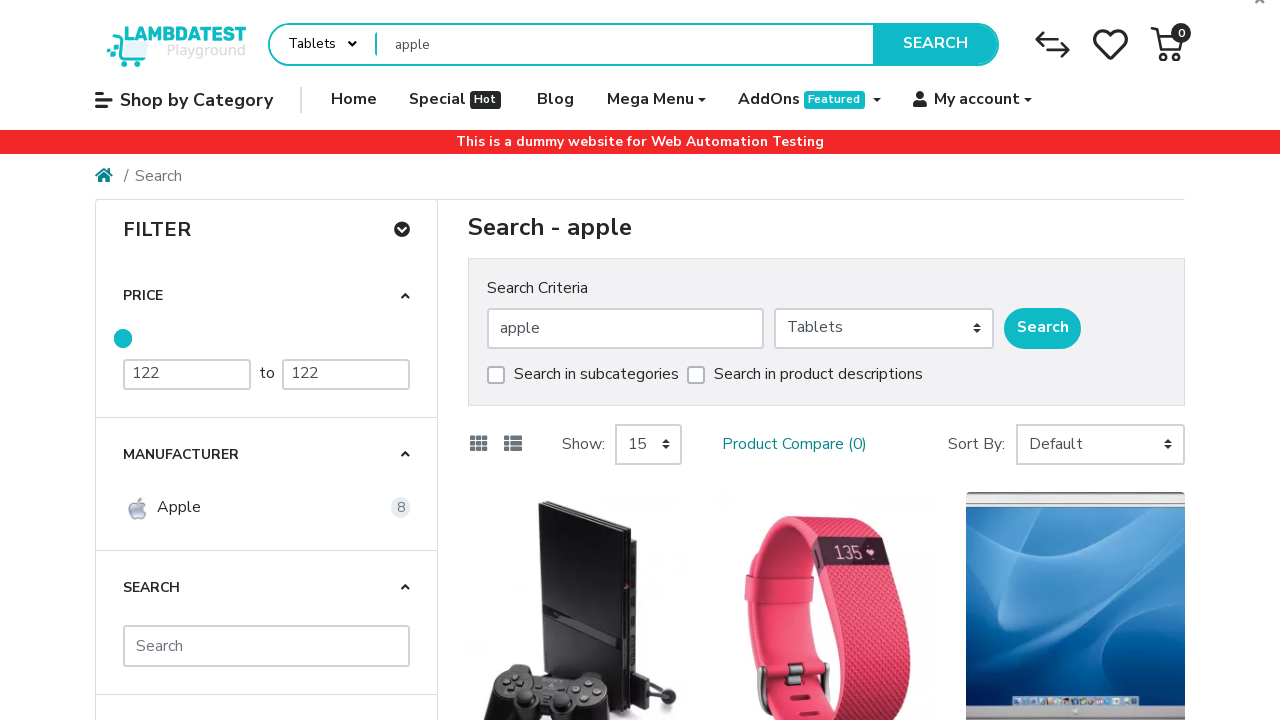

Verified search results header contains 'apple'
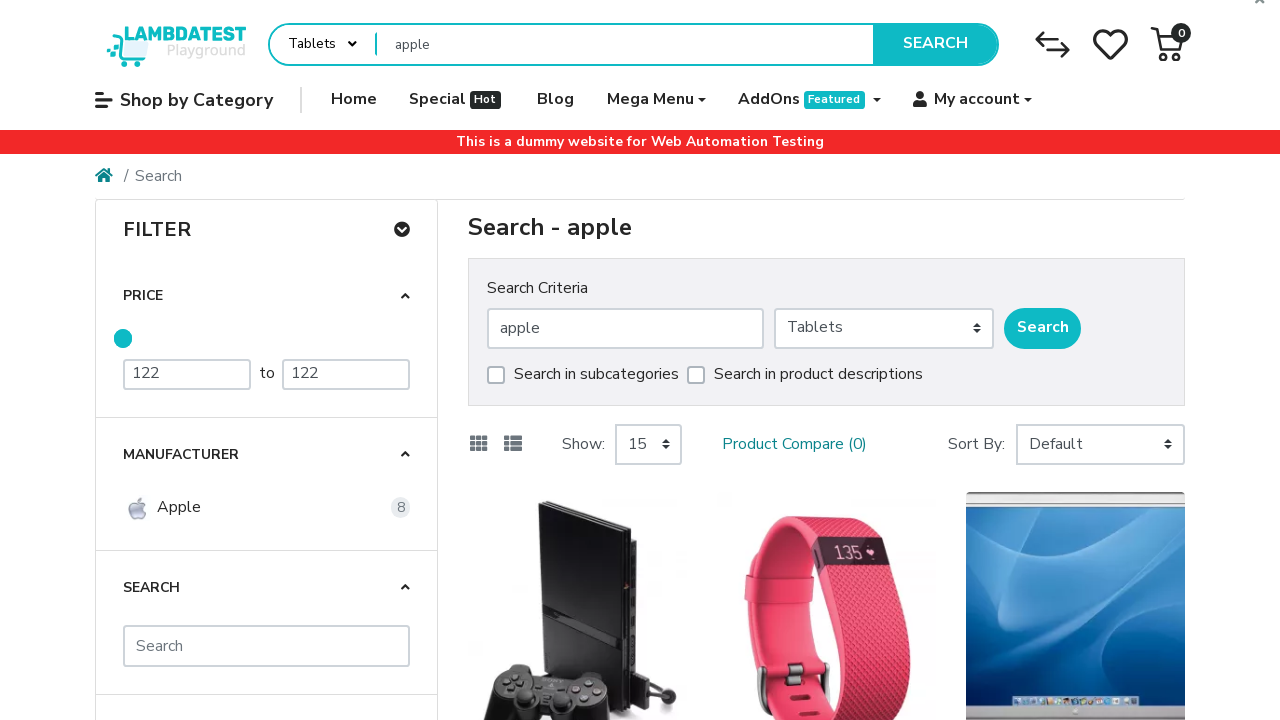

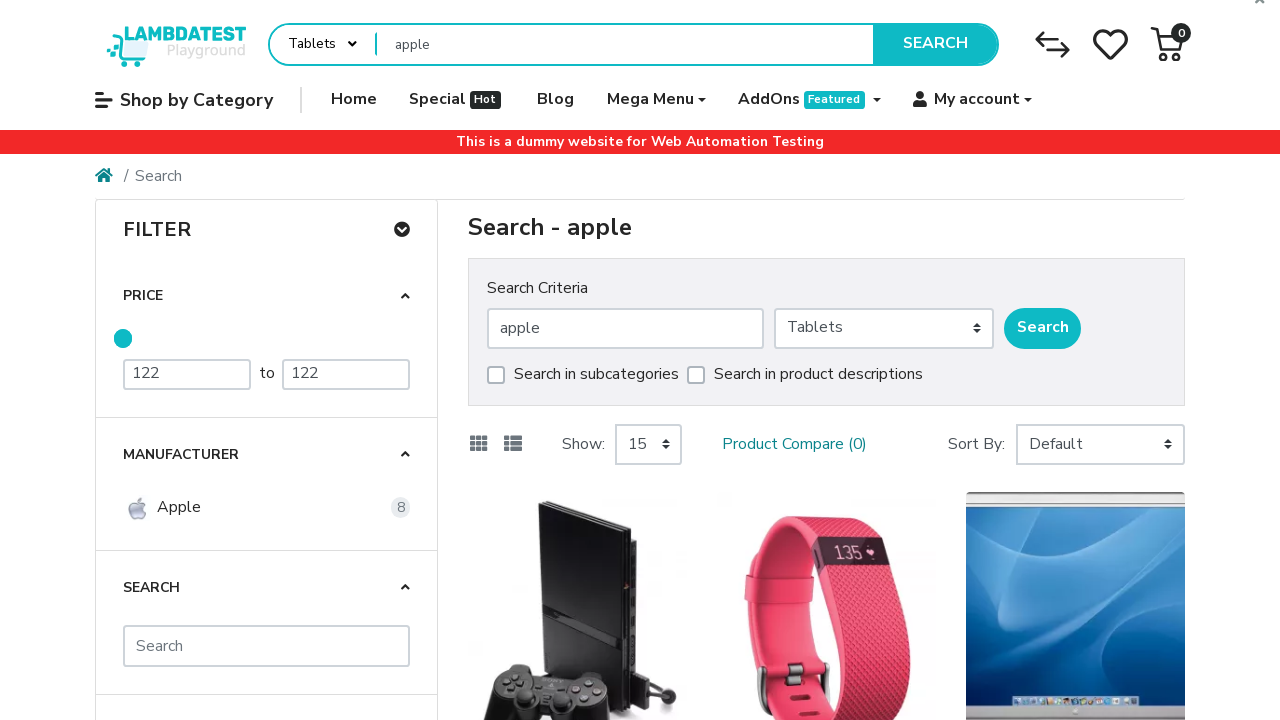